Tests handling multiple browser windows by opening a new window and switching between them

Starting URL: https://the-internet.herokuapp.com/

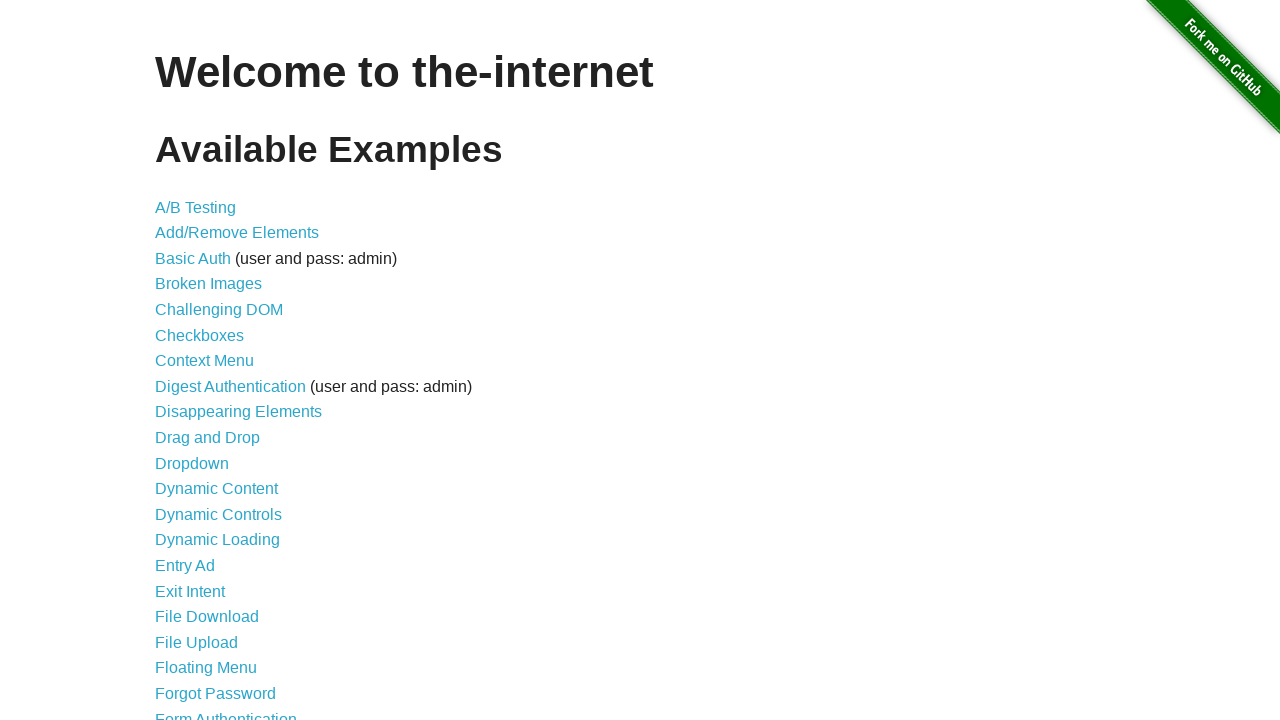

Clicked on 'Multiple Windows' link at (218, 369) on a:has-text('Multiple Windows')
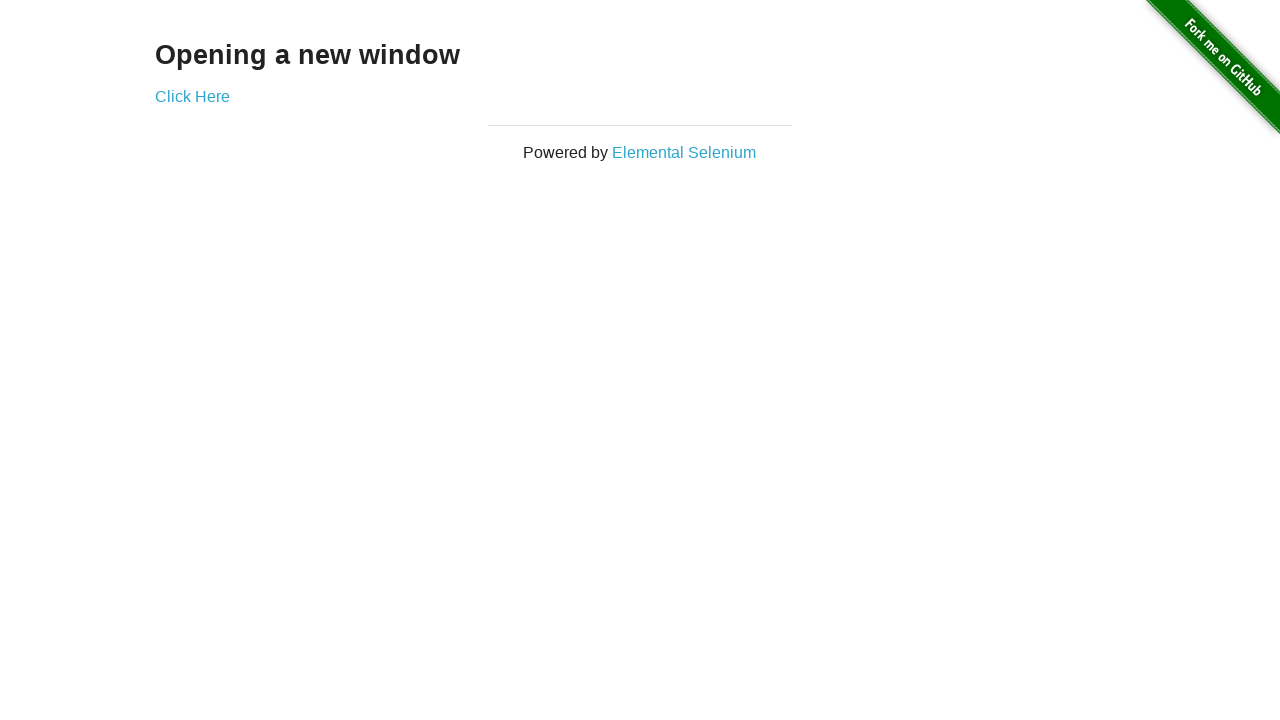

Clicked link to open new window at (192, 96) on #content a[target='_blank']
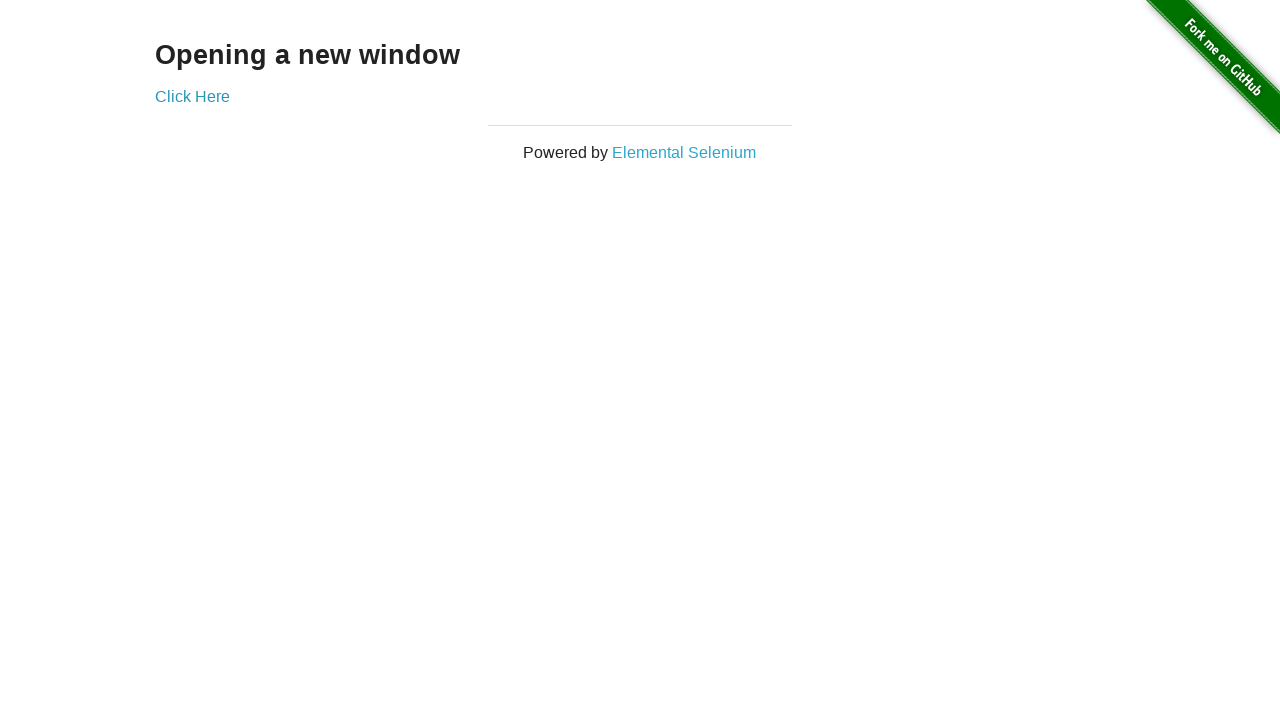

New window opened and switched to new page object
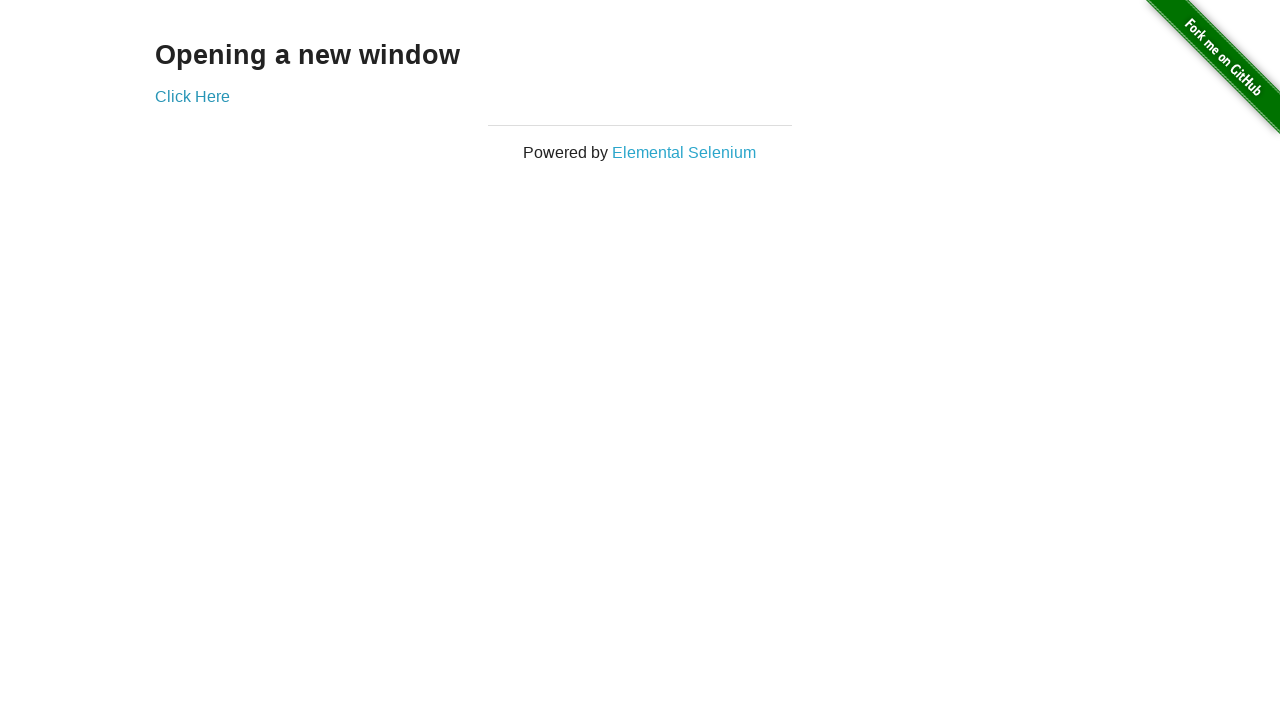

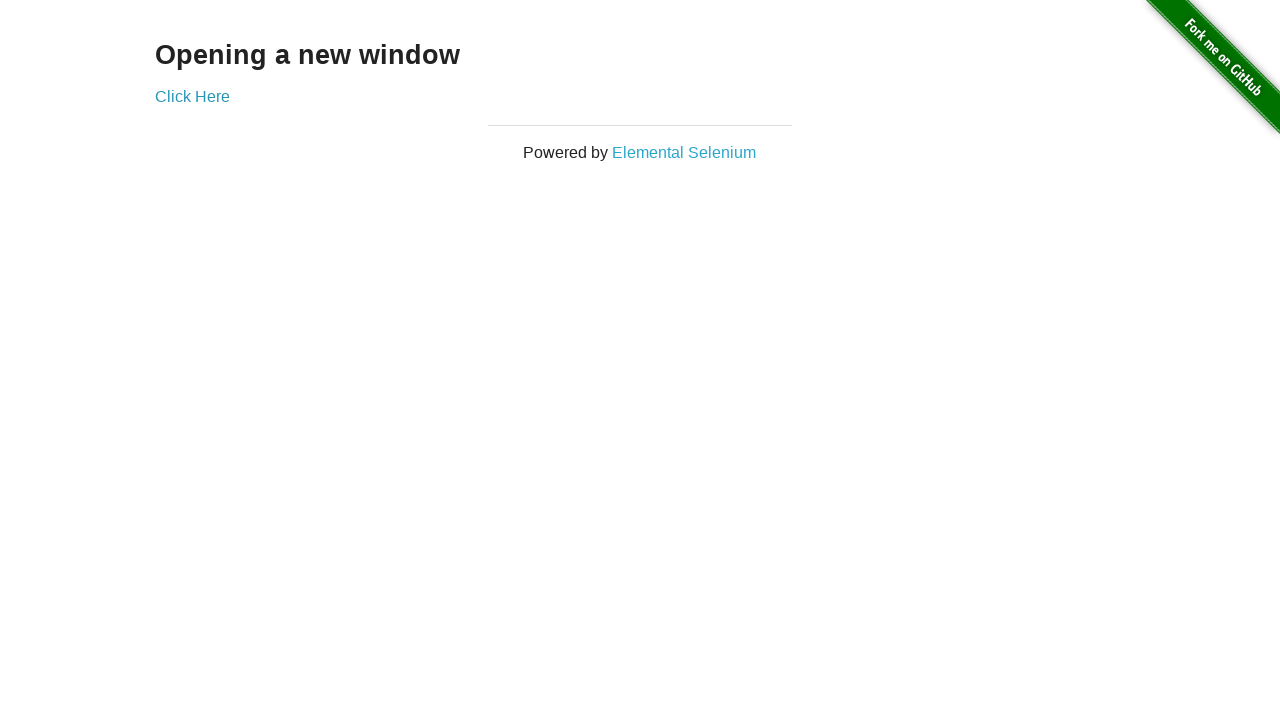